Tests table sorting by clicking the Due column header and verifying the values are sorted in ascending order

Starting URL: http://the-internet.herokuapp.com/tables

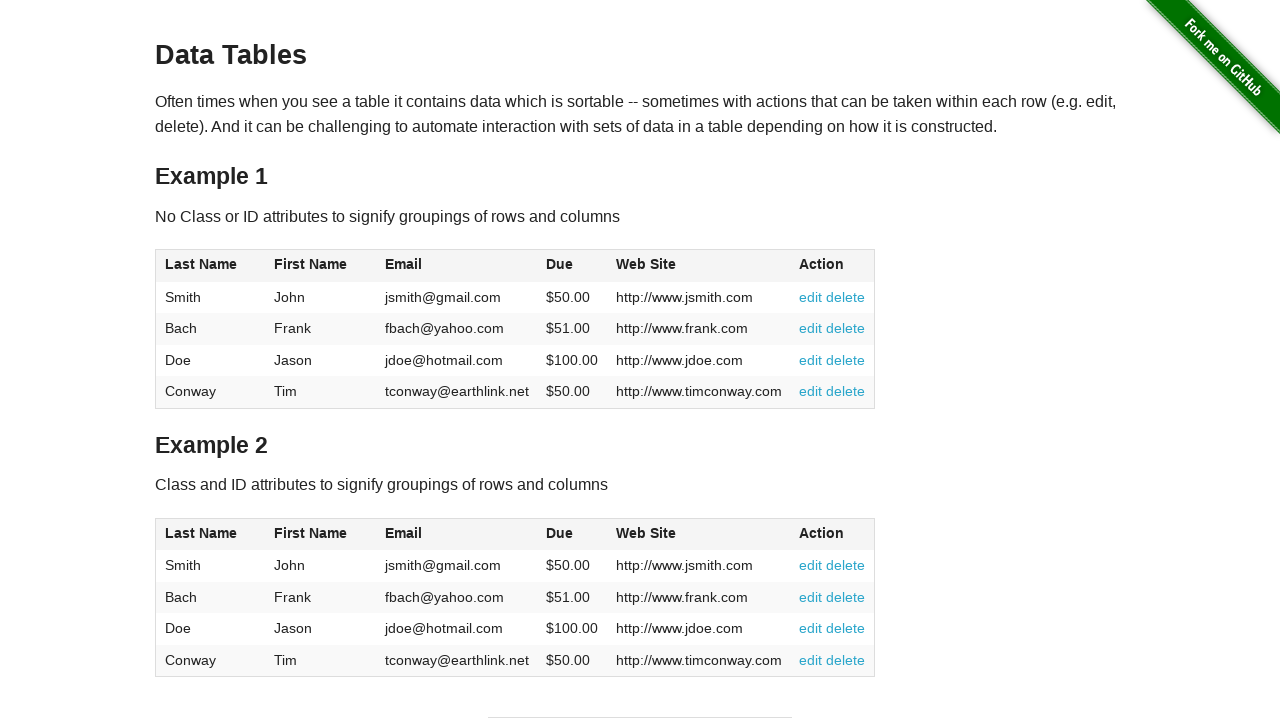

Clicked Due column header to sort table at (572, 266) on #table1 thead tr th:nth-of-type(4)
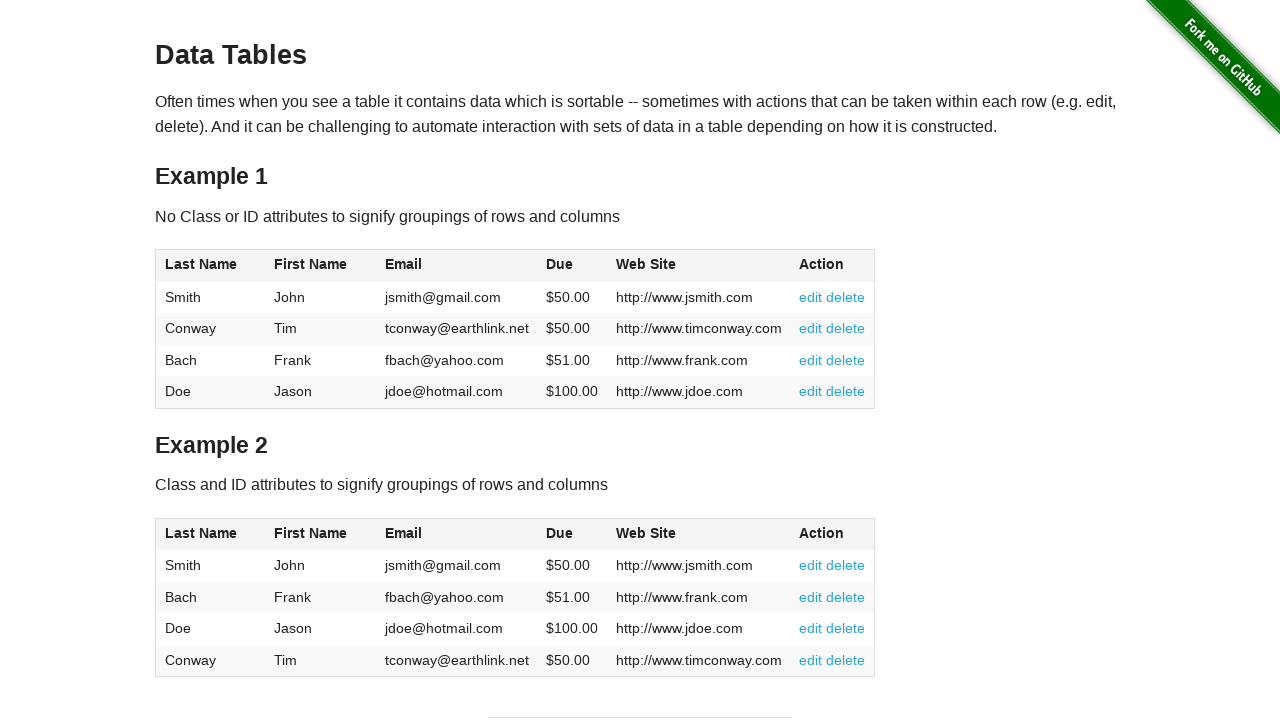

Table body loaded after sorting by Due column in ascending order
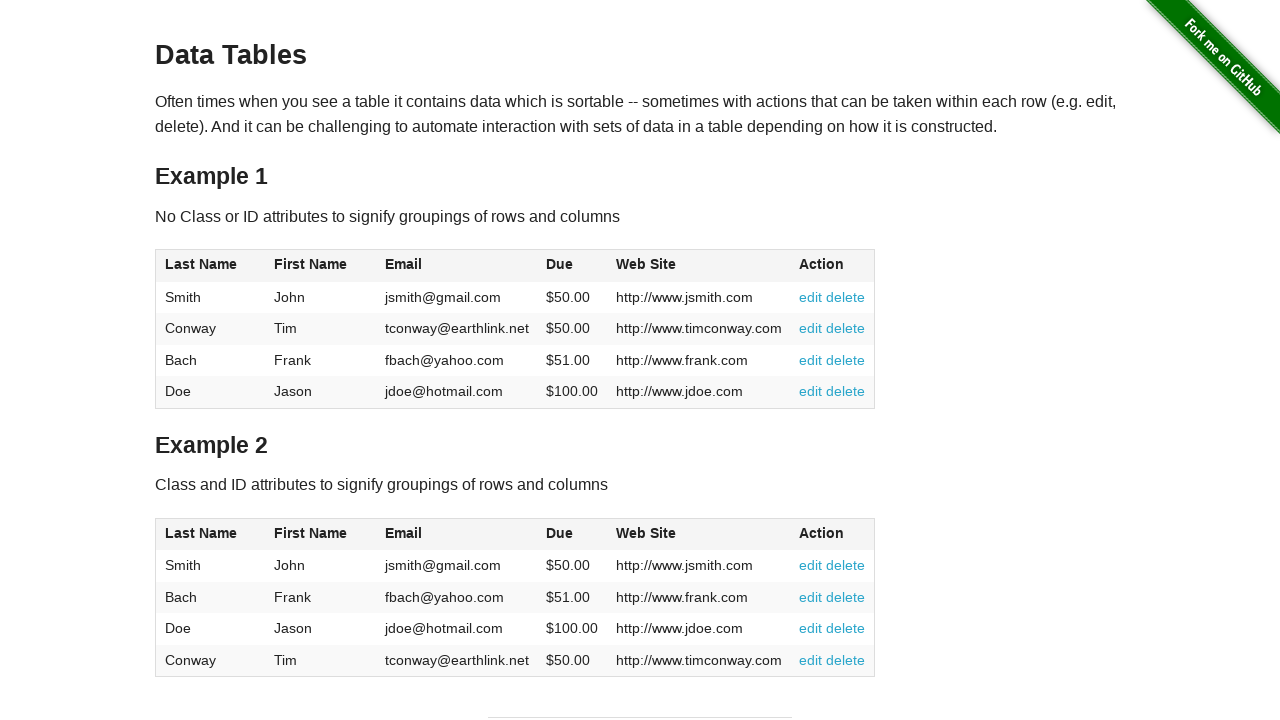

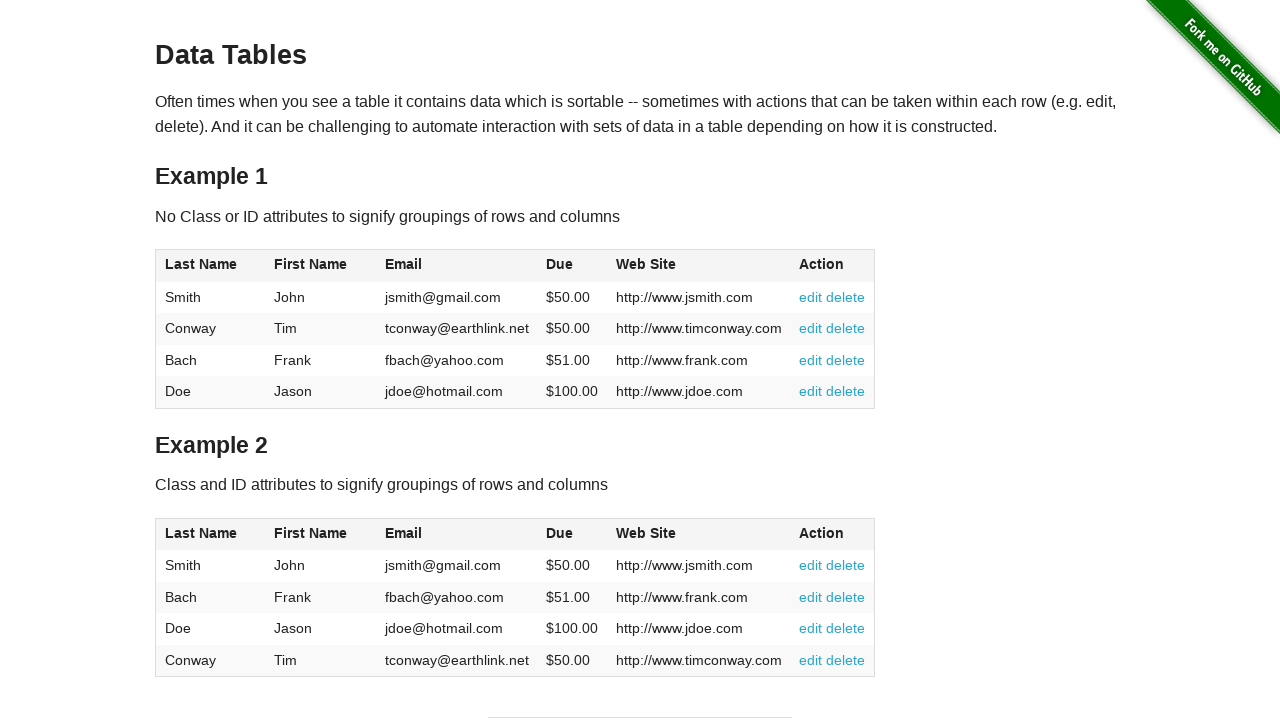